Tests basic page interactions by clicking a link to navigate to a test page, then clicking a button and a form field

Starting URL: https://testeroprogramowania.github.io/selenium/

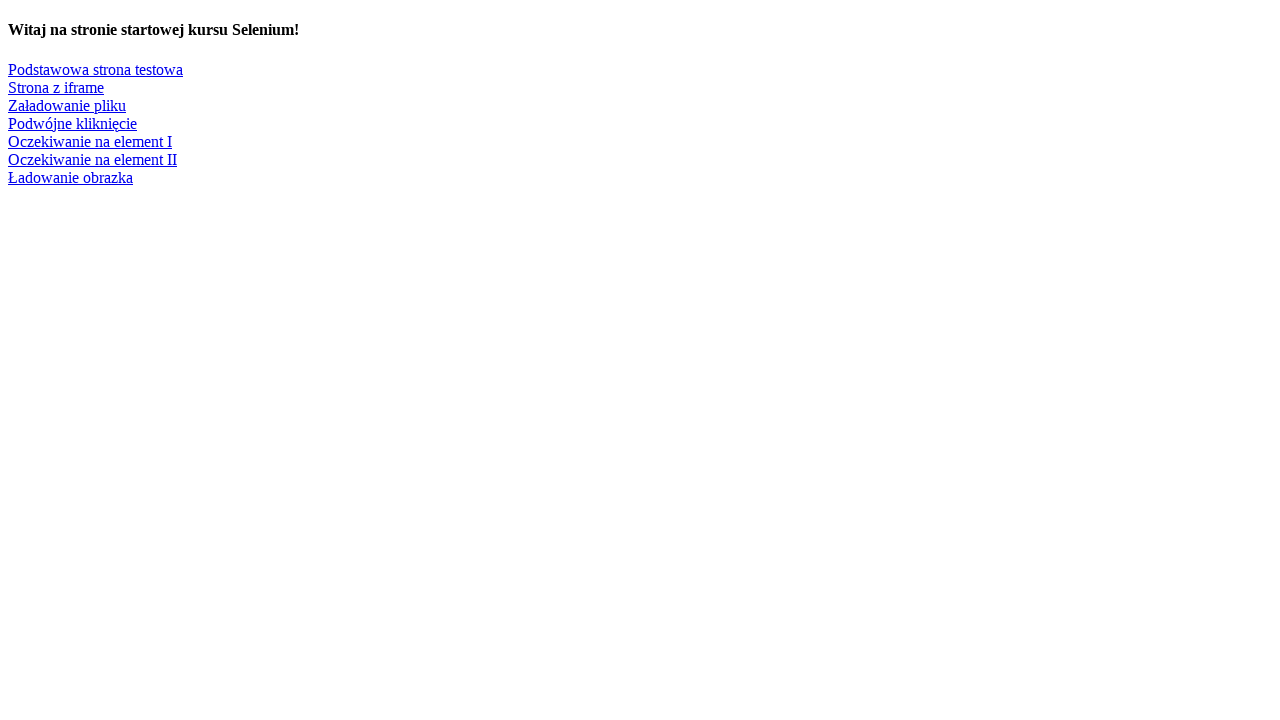

Clicked on 'Podstawowa strona testowa' link to navigate to test page at (96, 69) on text=Podstawowa strona testowa
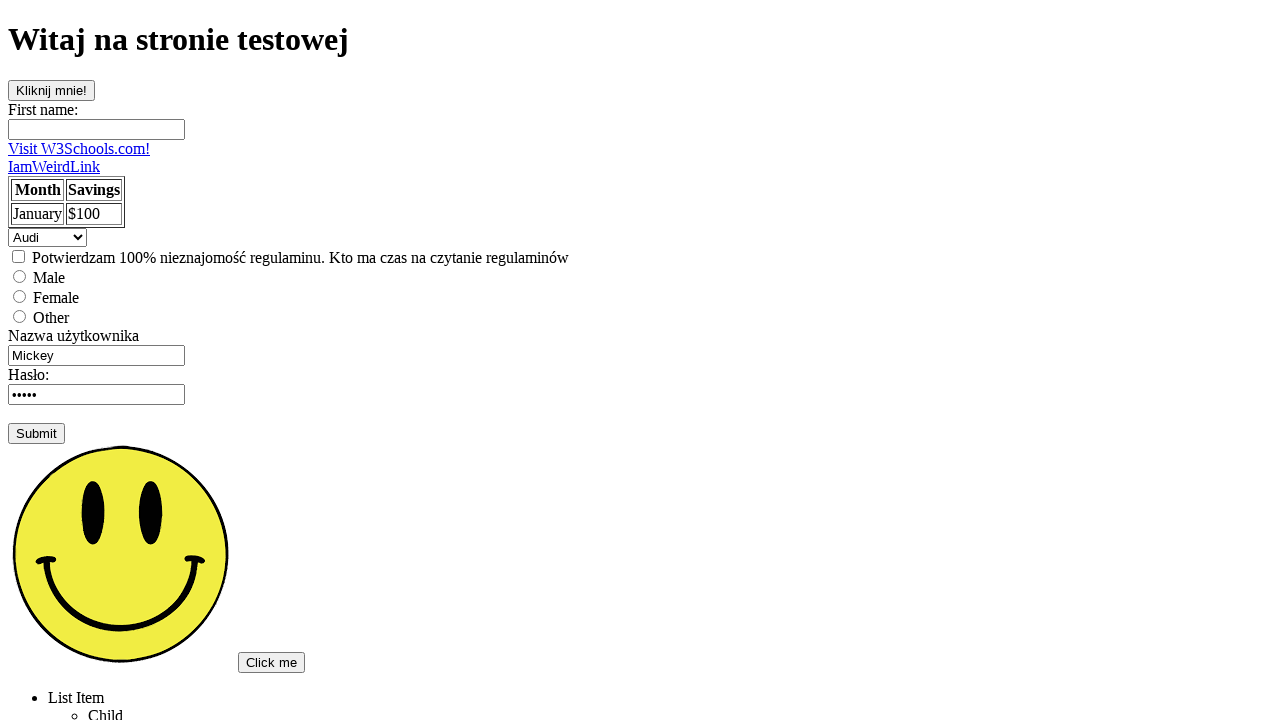

Clicked on 'clickOnMe' button at (52, 90) on #clickOnMe
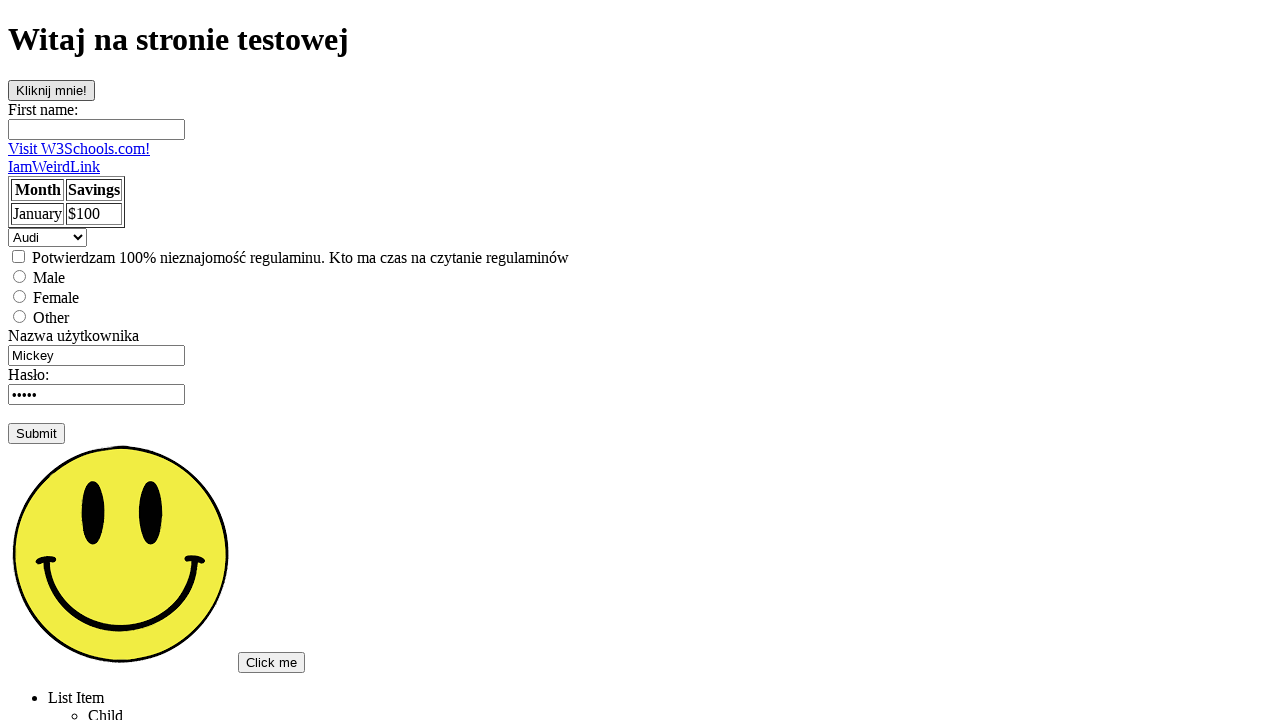

Clicked on first name input field at (96, 129) on #fname
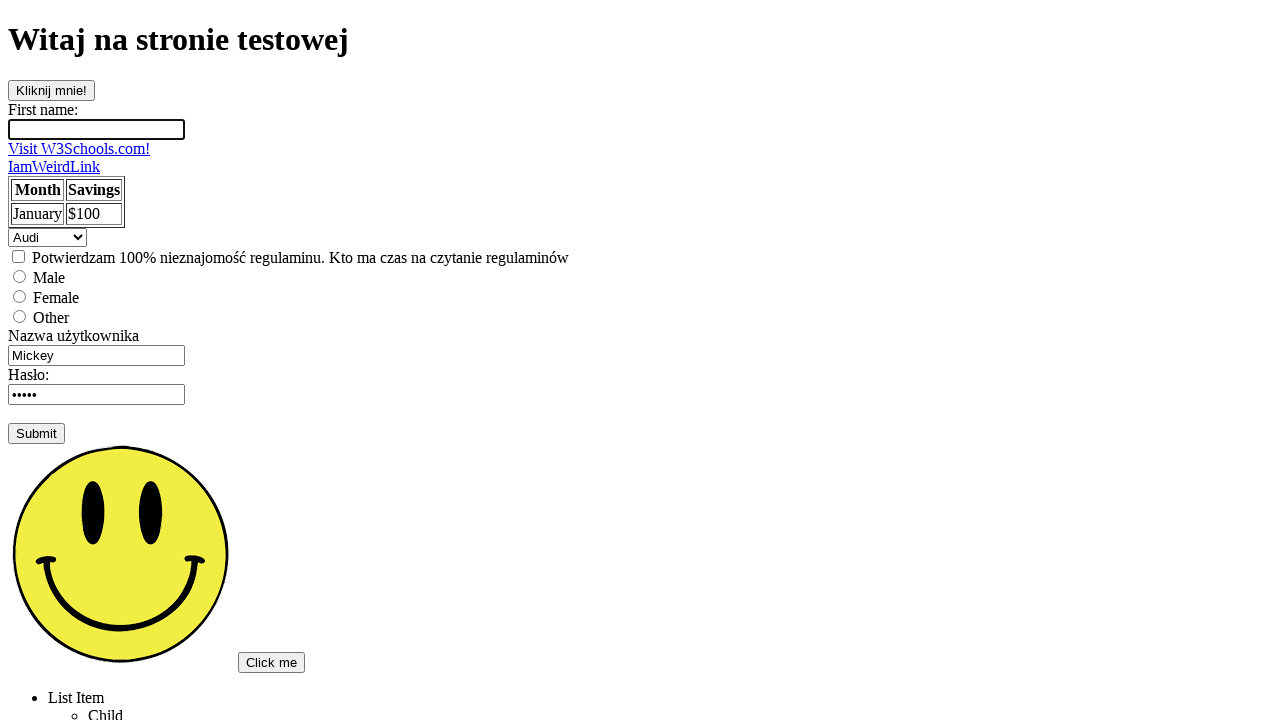

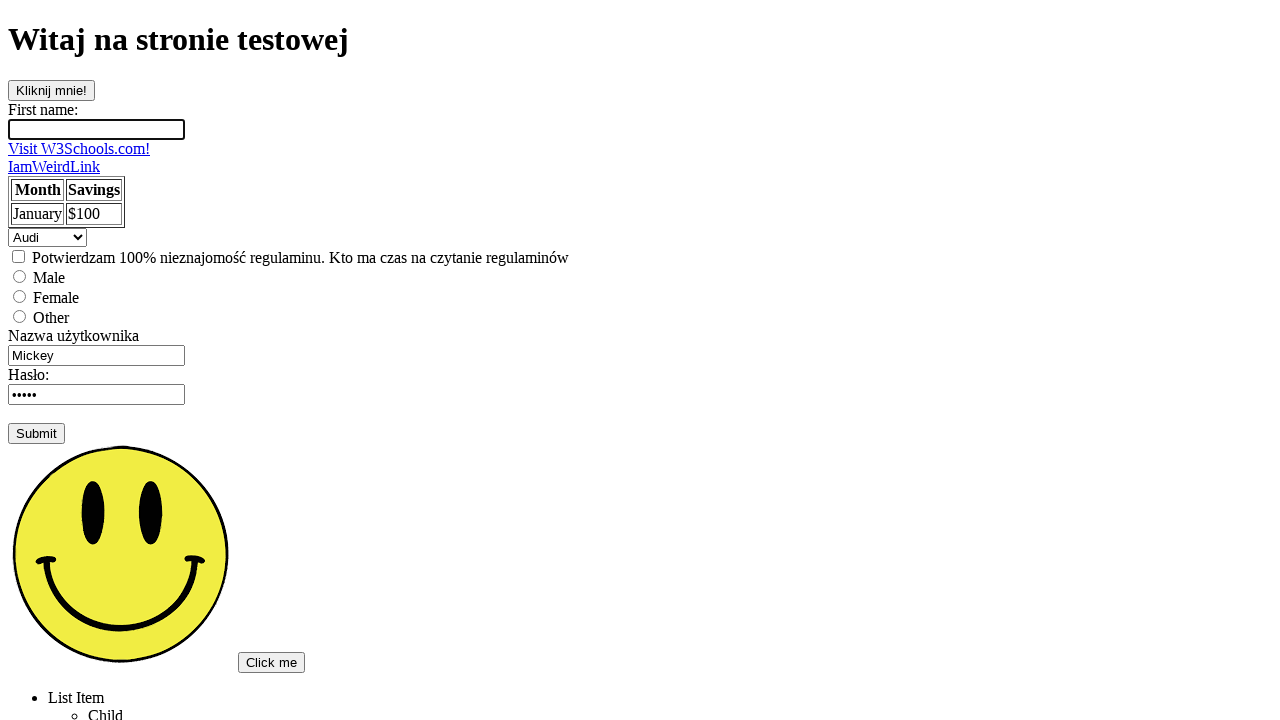